Tests login form elements by filling email and password fields and clicking the sign in button

Starting URL: https://hardik-baraiya.github.io/resolver-assessment/index.html

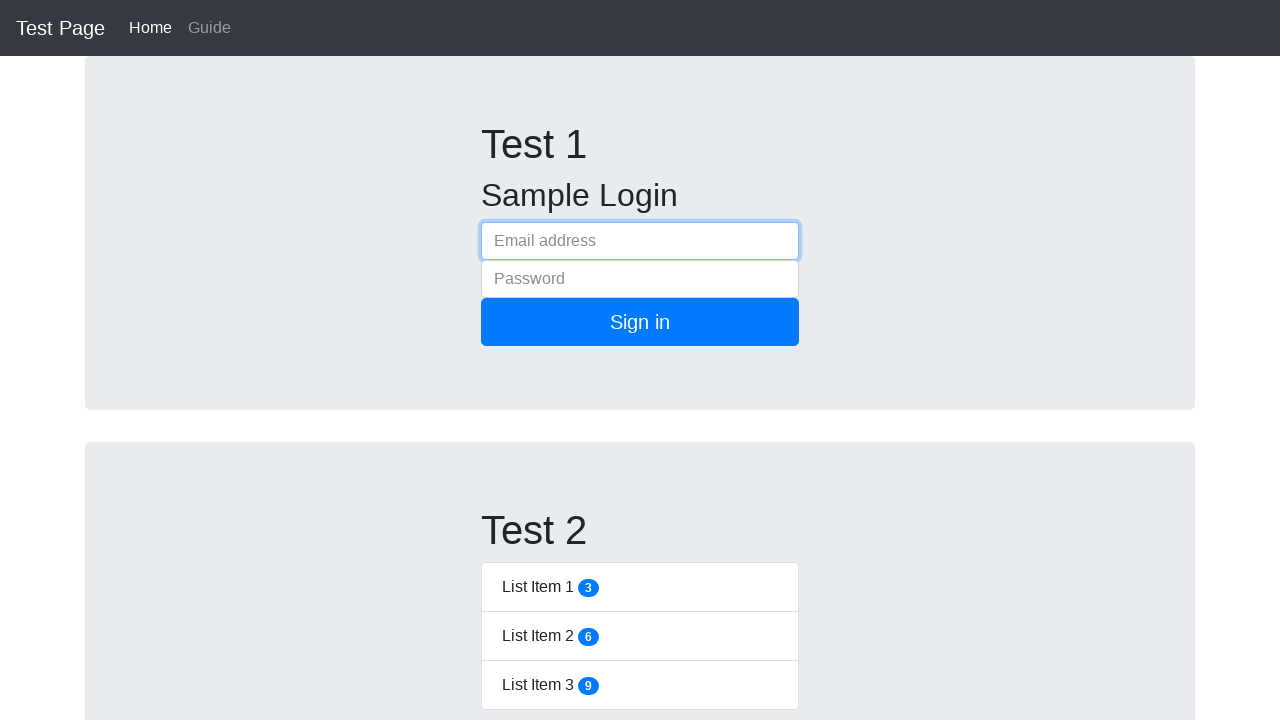

Filled email field with 'Test1email@test.com' on #inputEmail
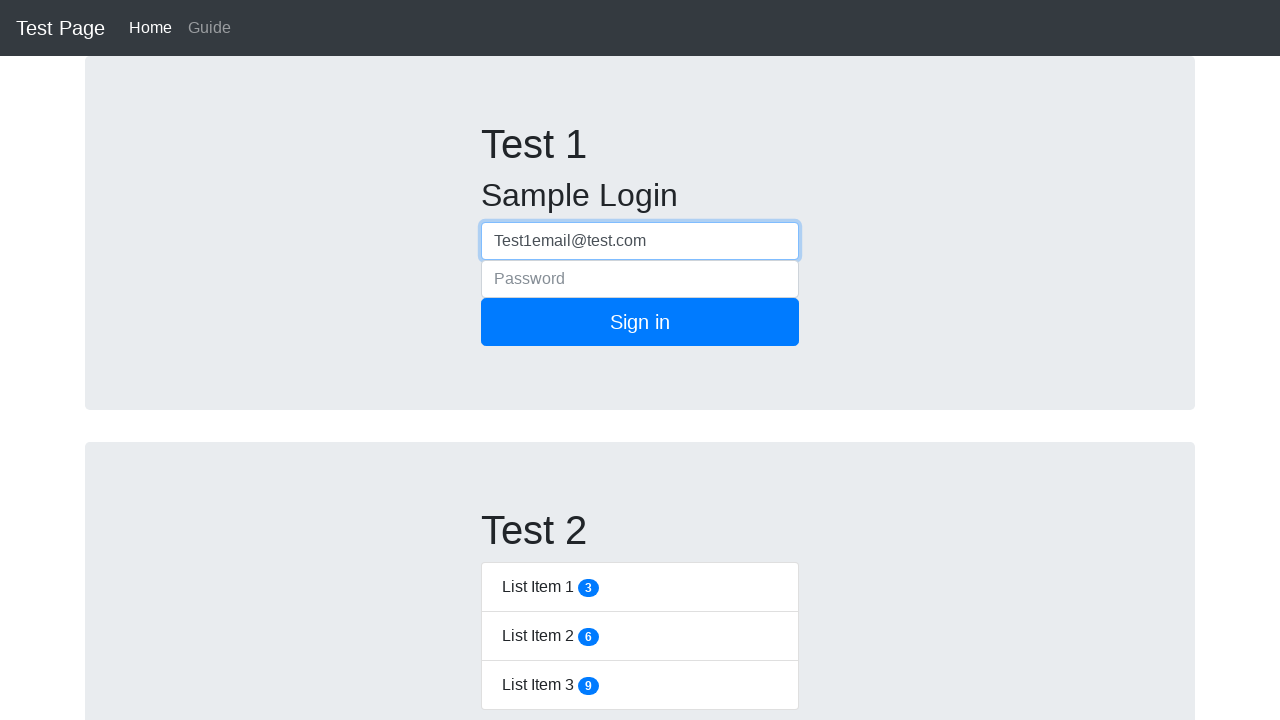

Filled password field with 'Test1@password1' on #inputPassword
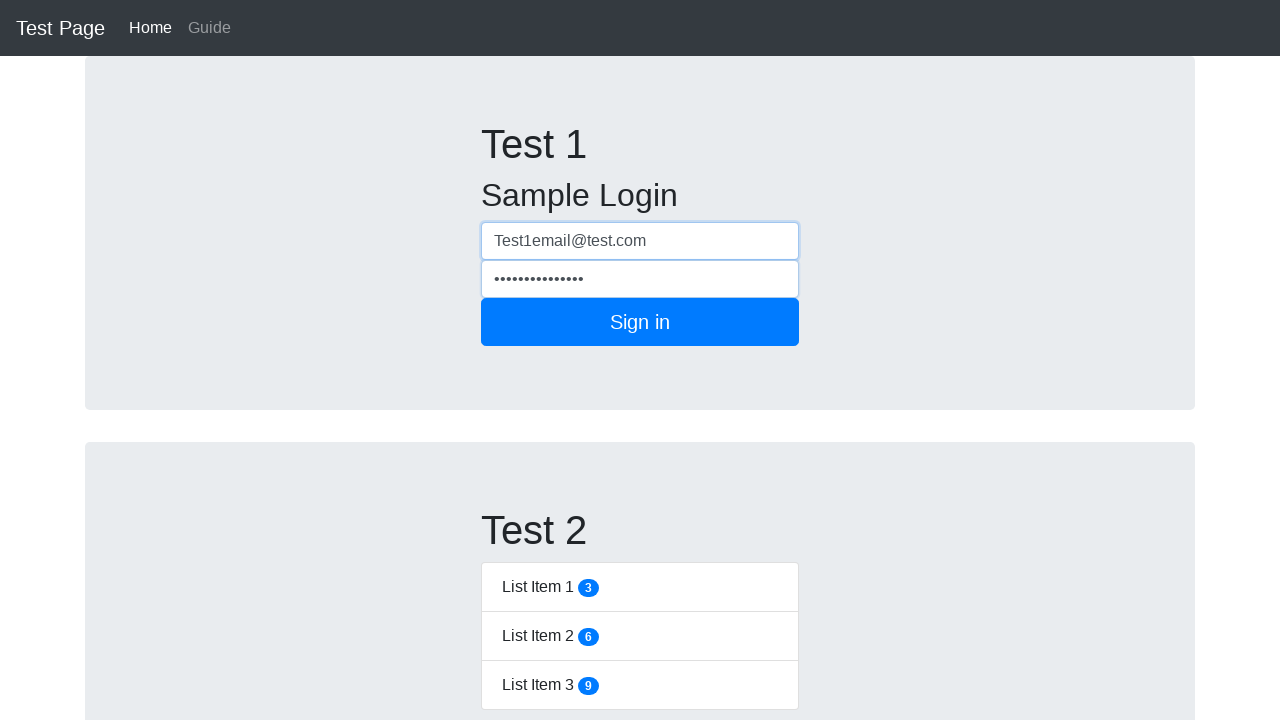

Clicked the Sign in button at (640, 322) on xpath=//button[contains(text(),'Sign in')]
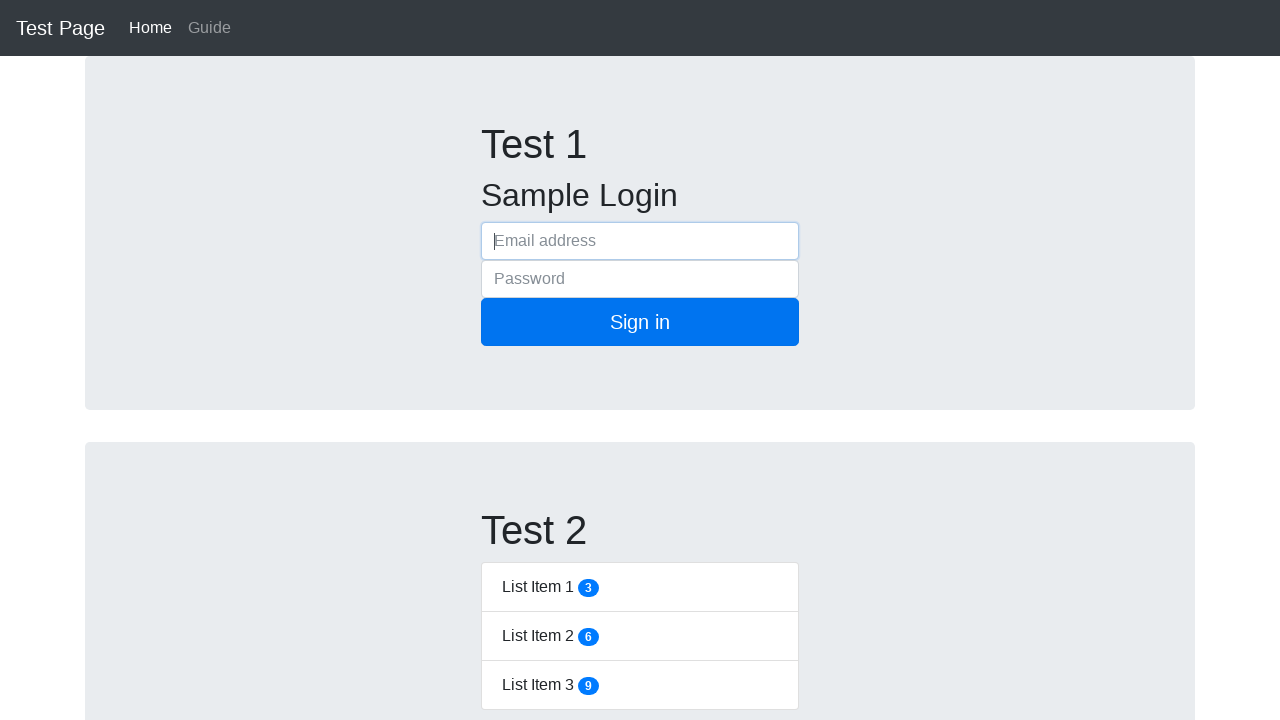

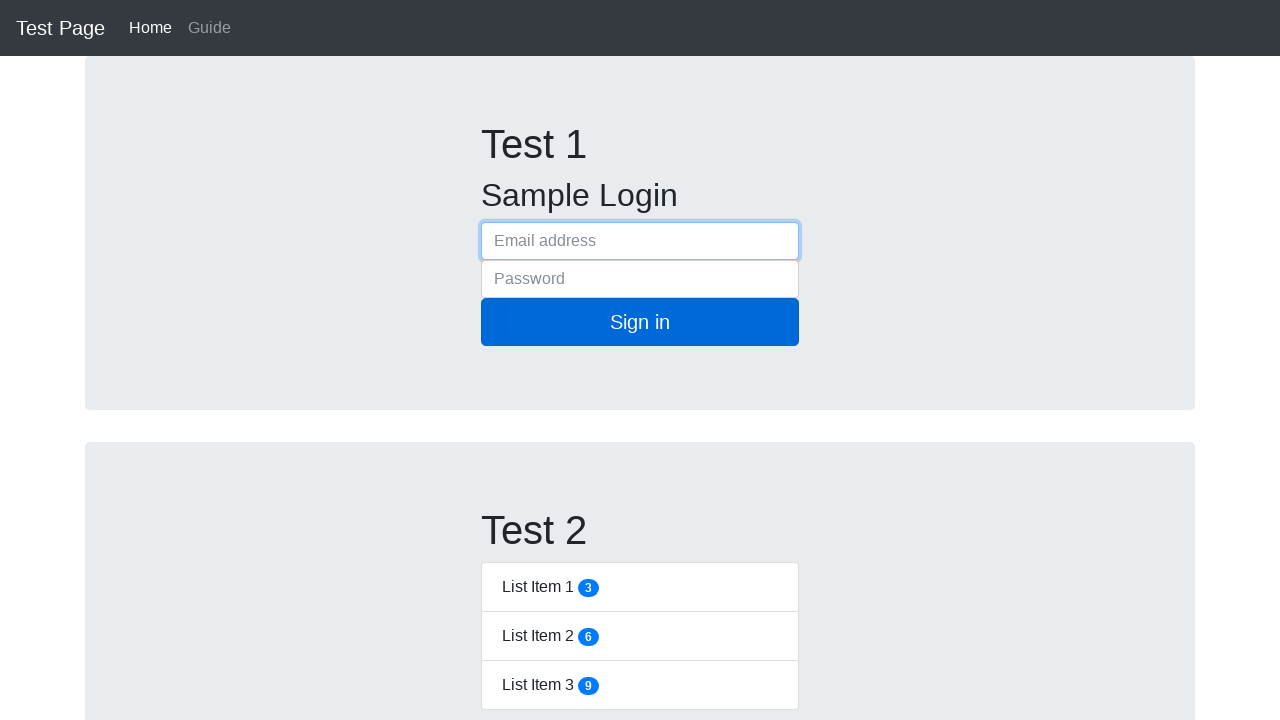